Tests checkbox interactions and then navigates to a second page to test disabled input elements

Starting URL: http://www.echoecho.com/htmlforms09.htm

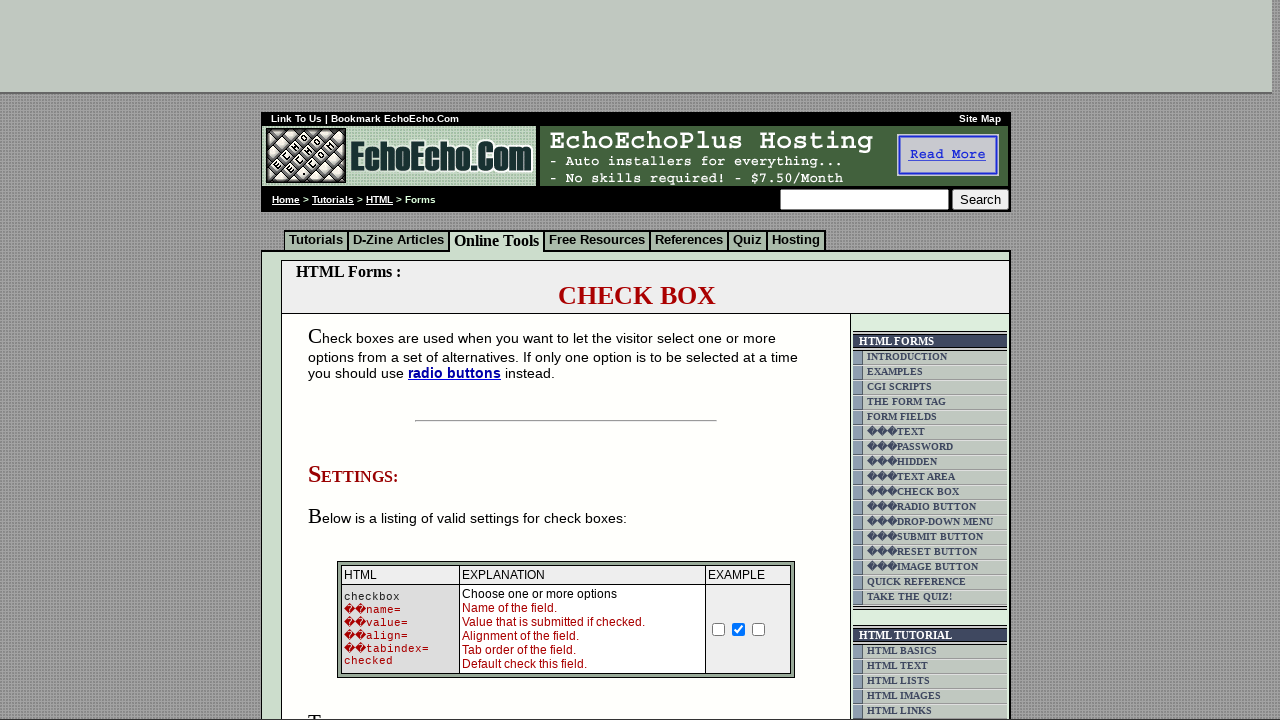

Waited for checkboxes to load on the form
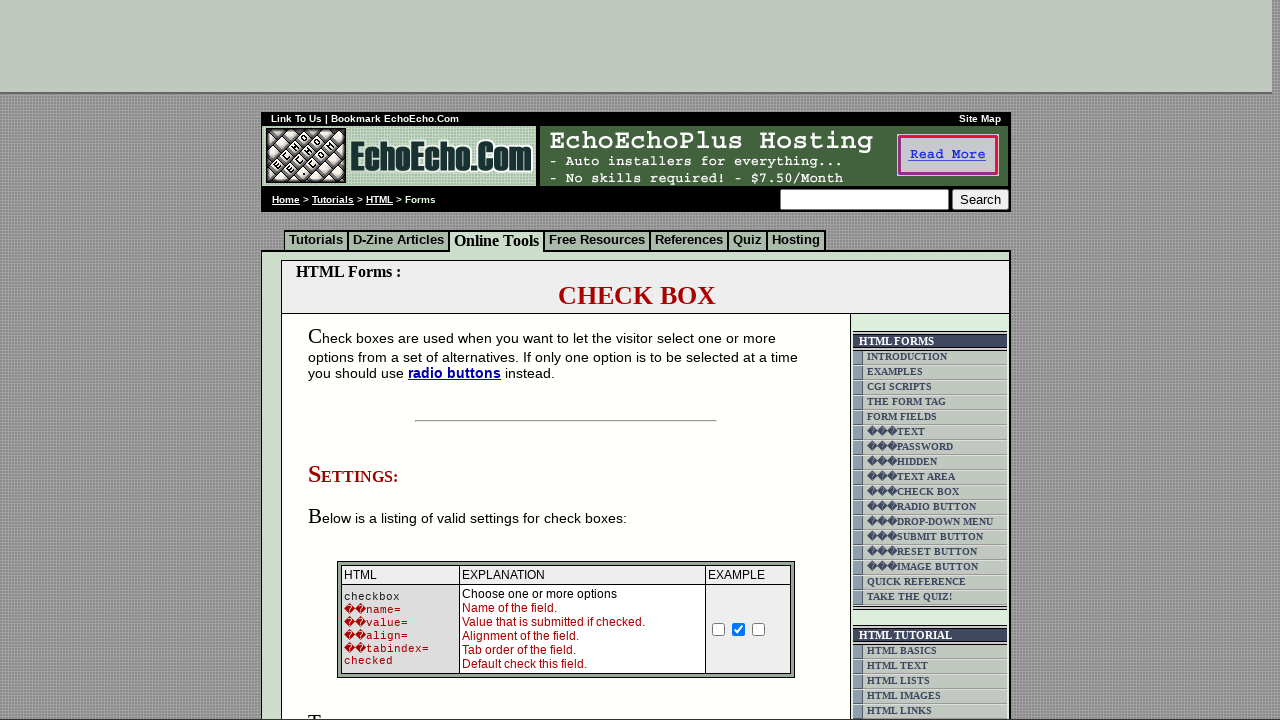

Clicked checkbox at position 1 at (719, 629) on (//input[@name='Checkbox'])[1]
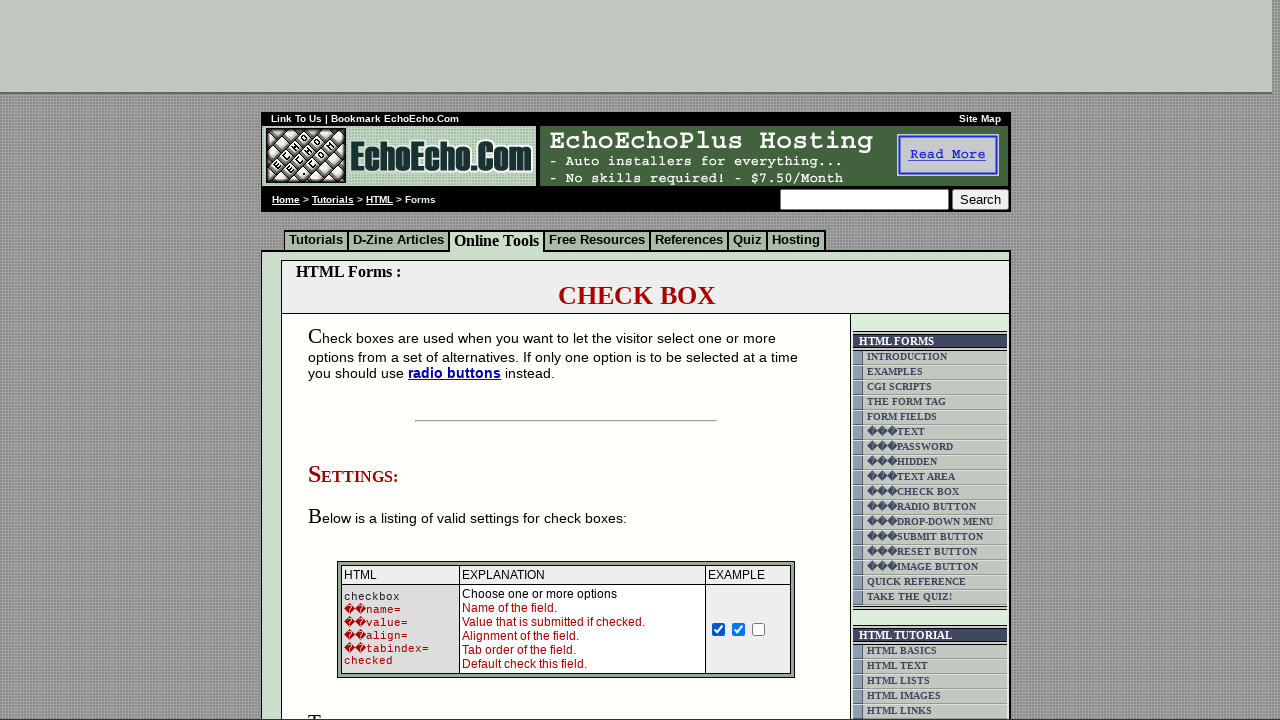

Clicked checkbox at position 2 at (739, 629) on (//input[@name='Checkbox'])[2]
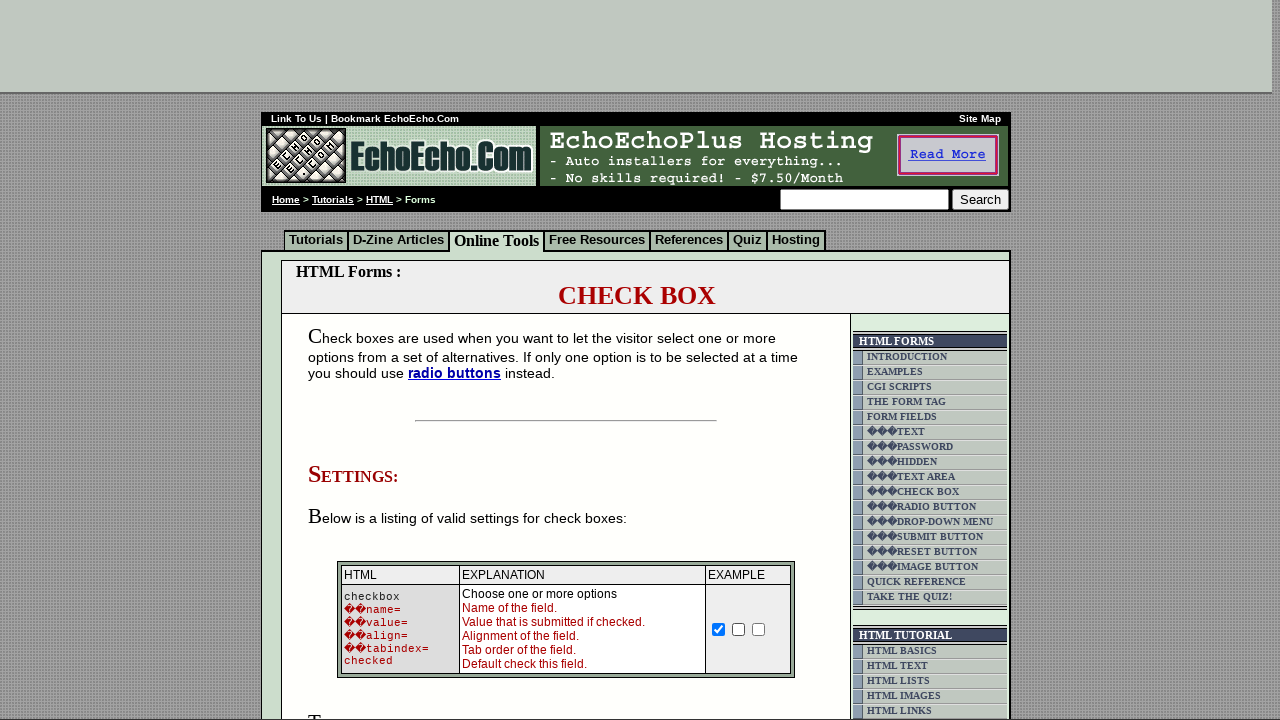

Clicked checkbox at position 3 at (759, 629) on (//input[@name='Checkbox'])[3]
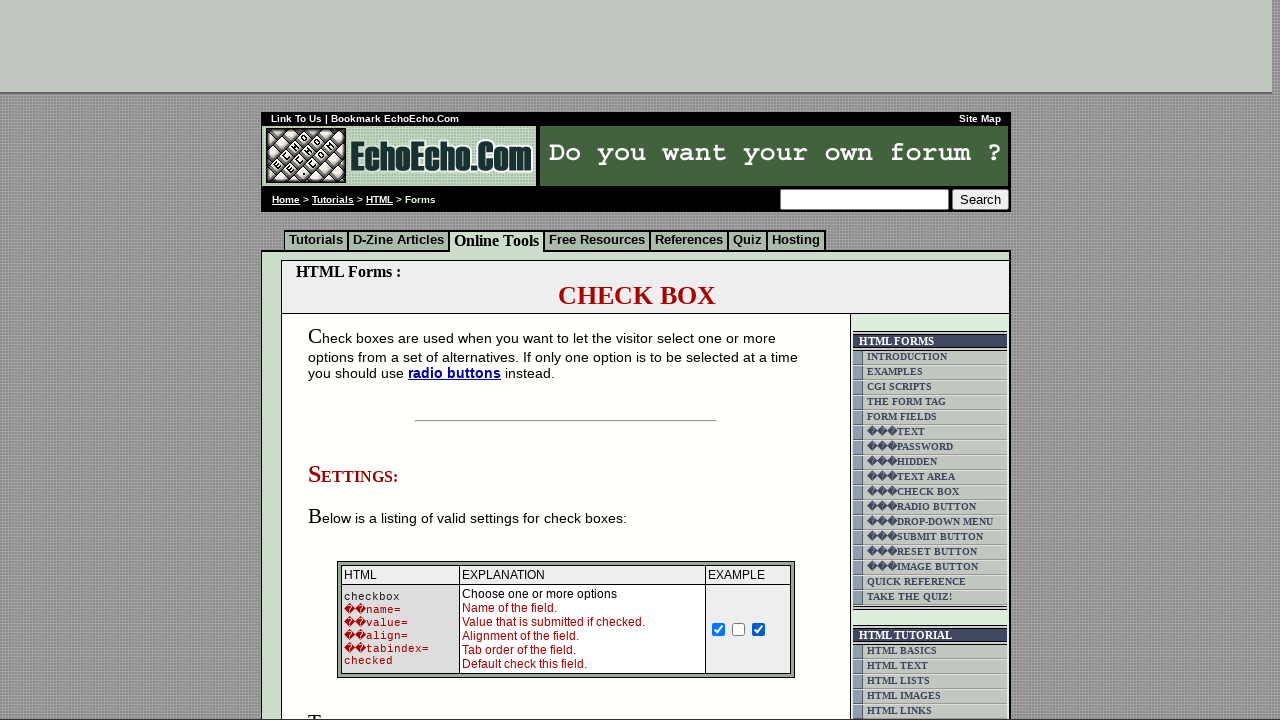

Located first checkbox for state verification
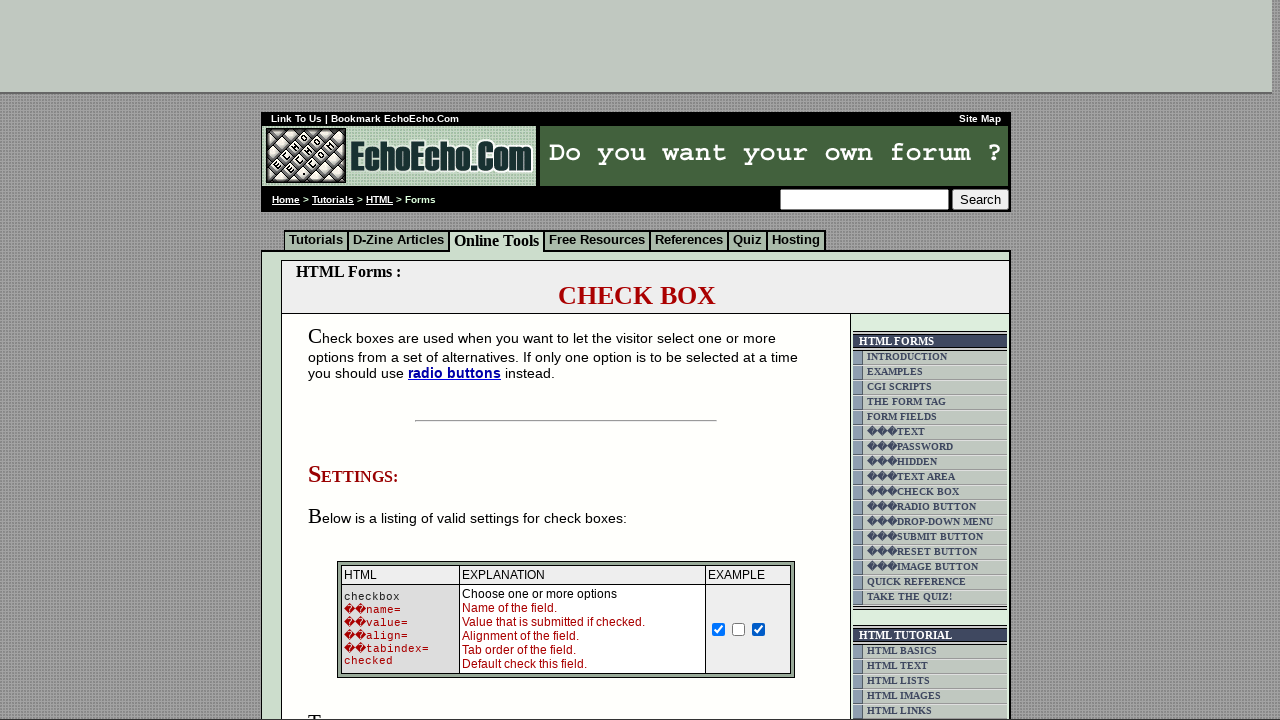

Verified first checkbox is checked: True
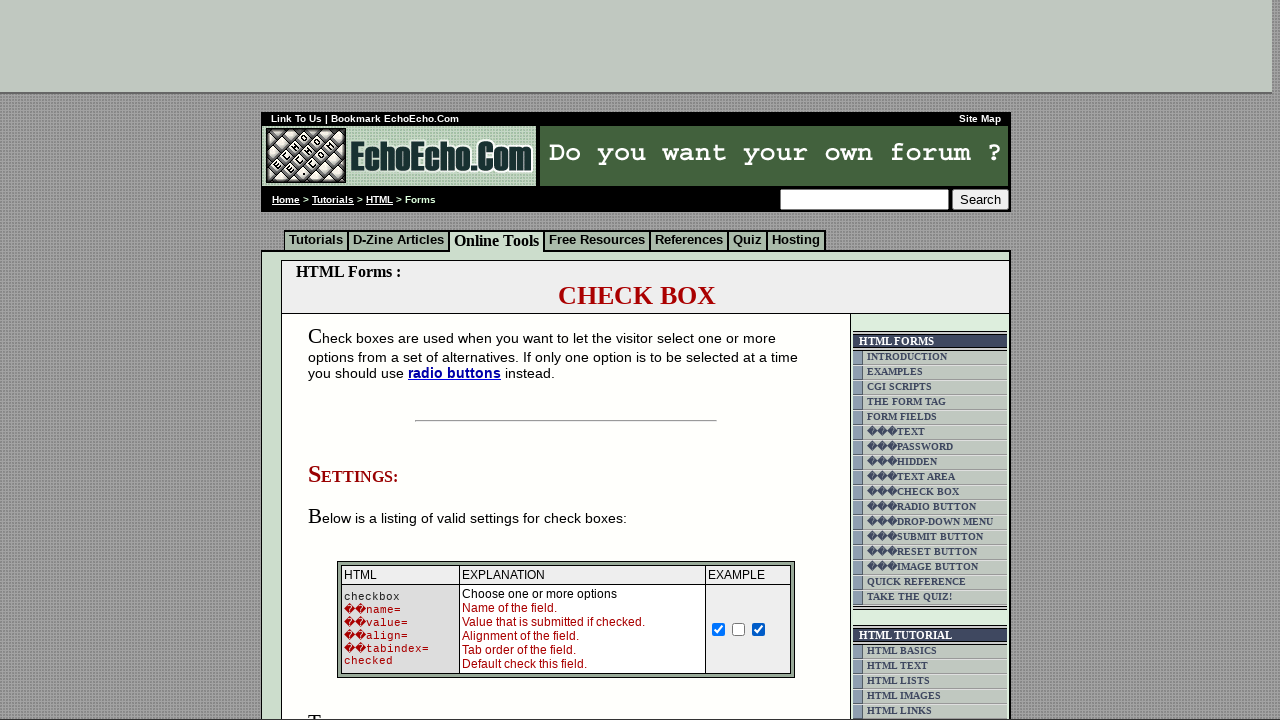

Verified first checkbox is visible: True
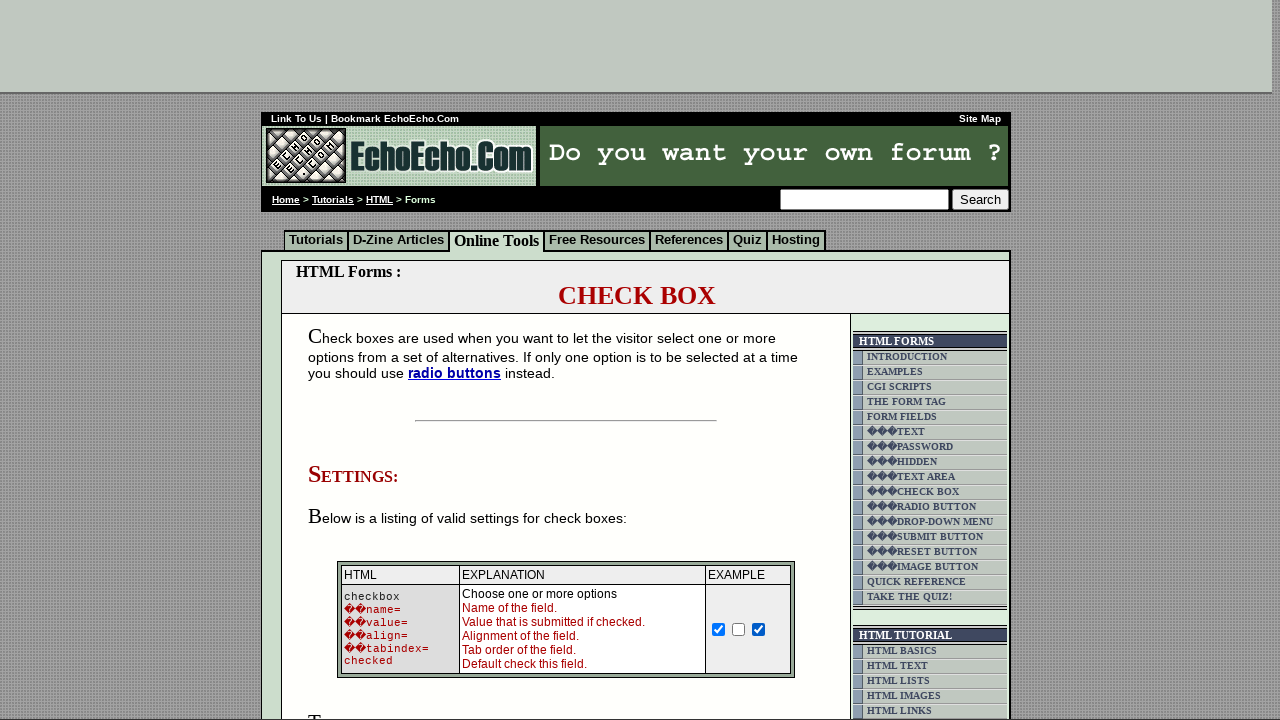

Verified first checkbox is enabled: True
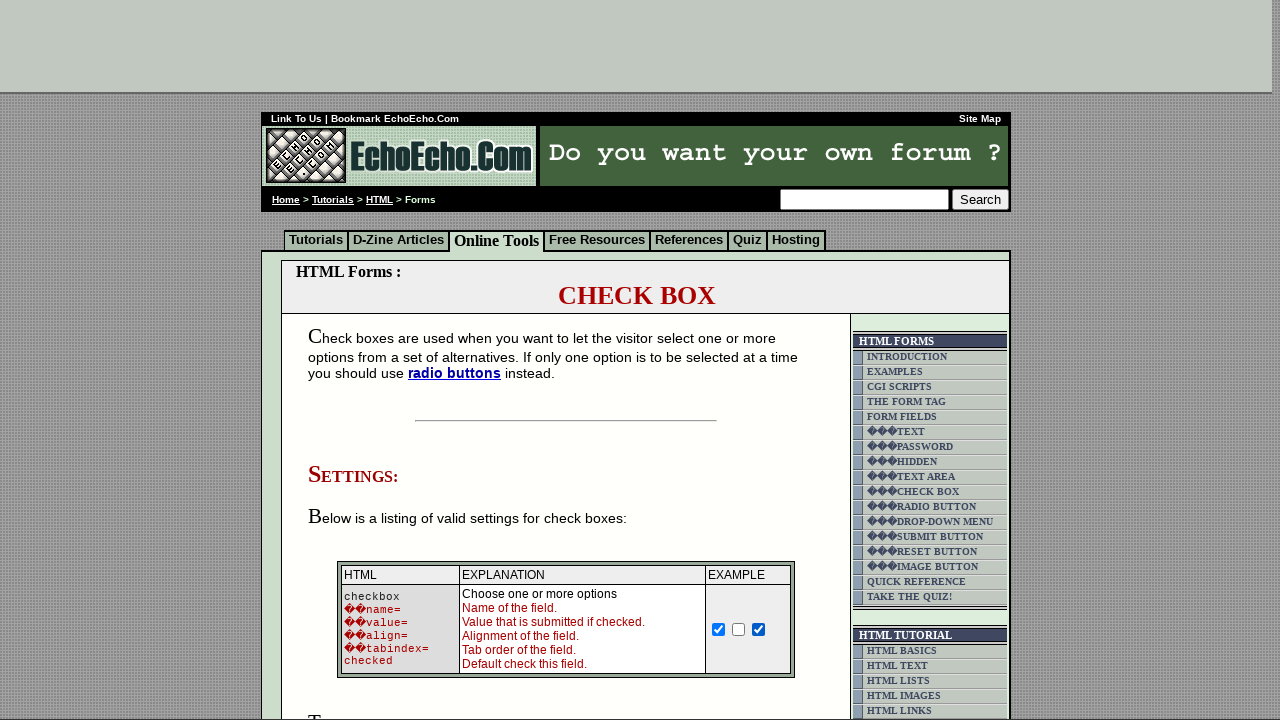

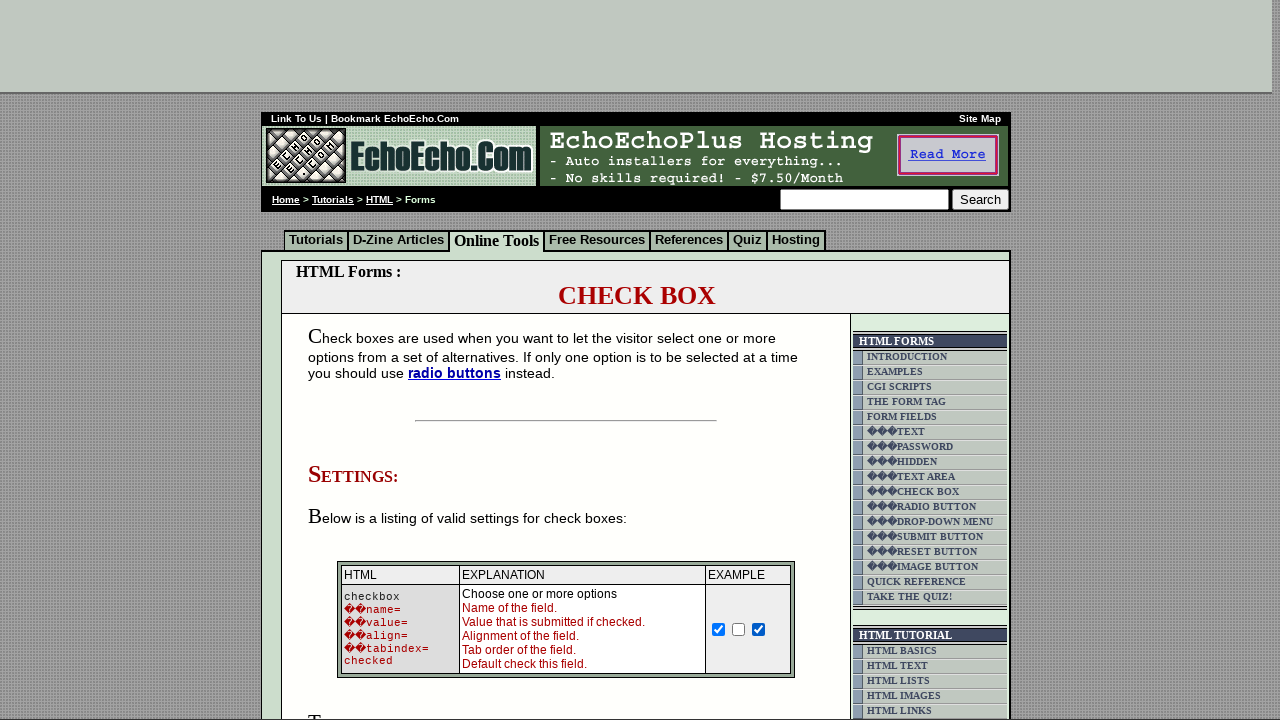